Clicks the "Voltar para Cadastro" link and verifies navigation to the registration page

Starting URL: https://tc-1-final-parte1.vercel.app/tabelaCadastro.html

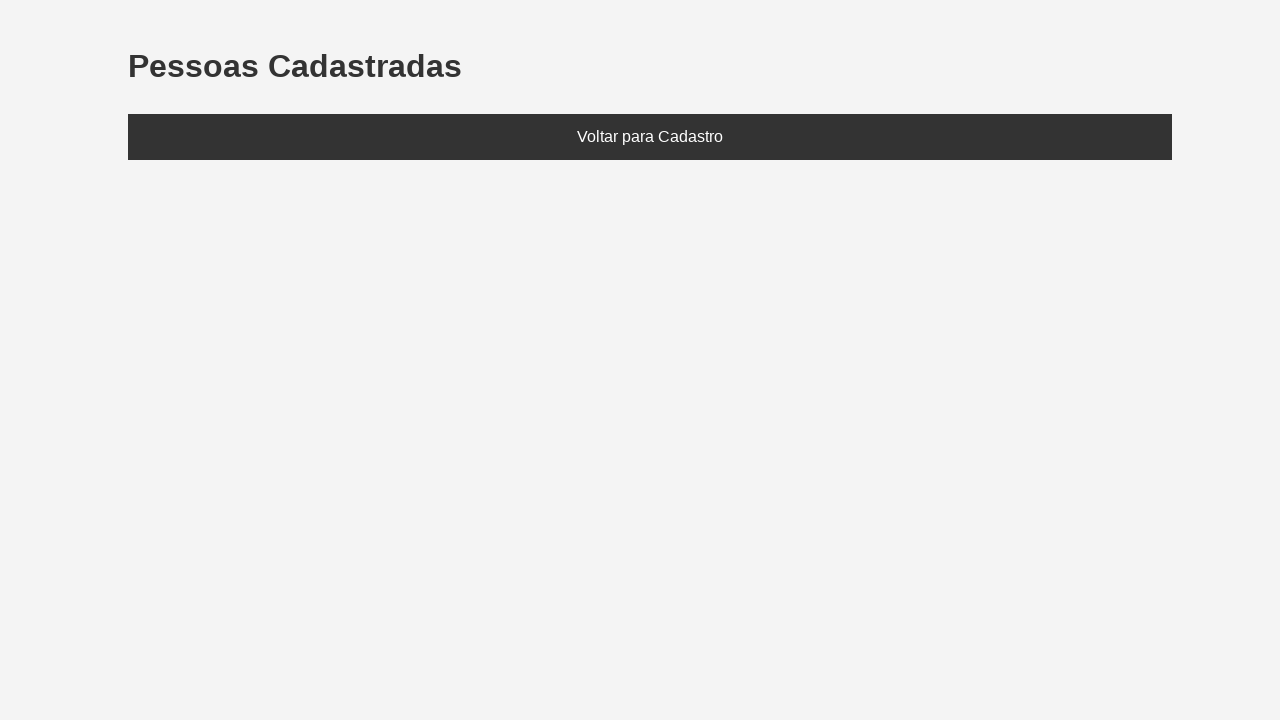

Clicked 'Voltar para Cadastro' link at (650, 137) on internal:role=link[name="Voltar para Cadastro"i]
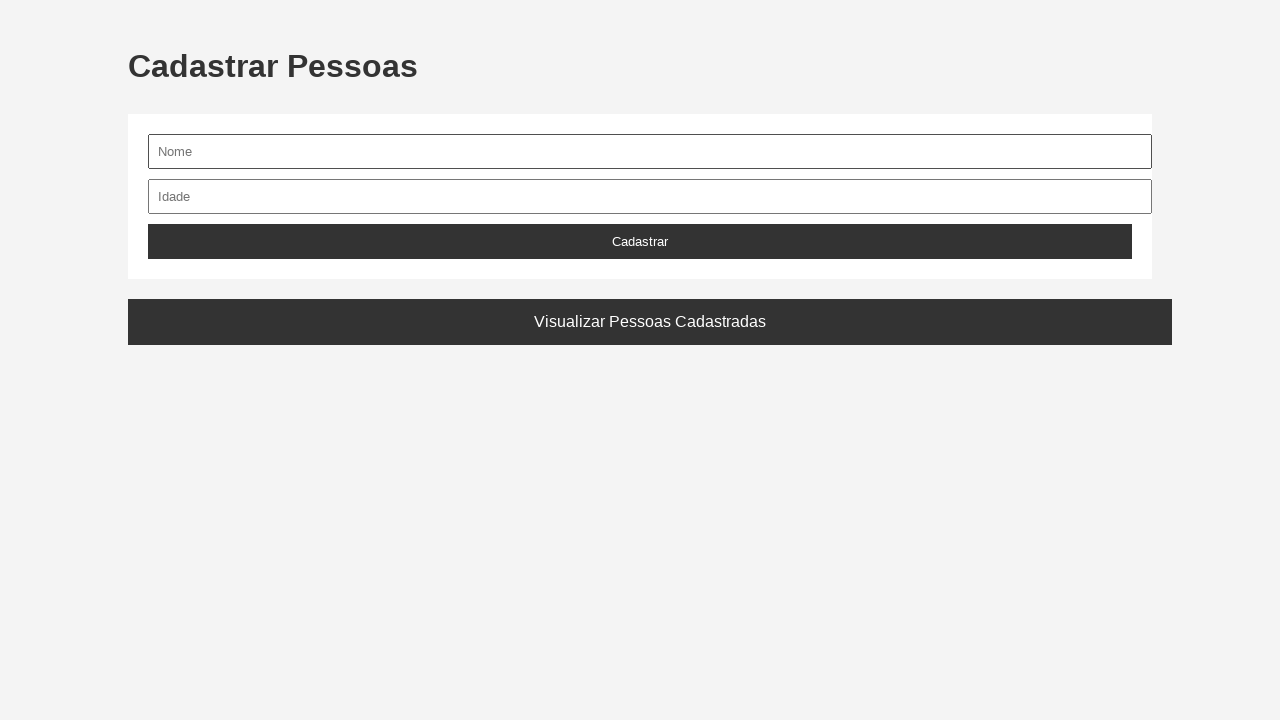

Navigation to registration page (index.html) completed
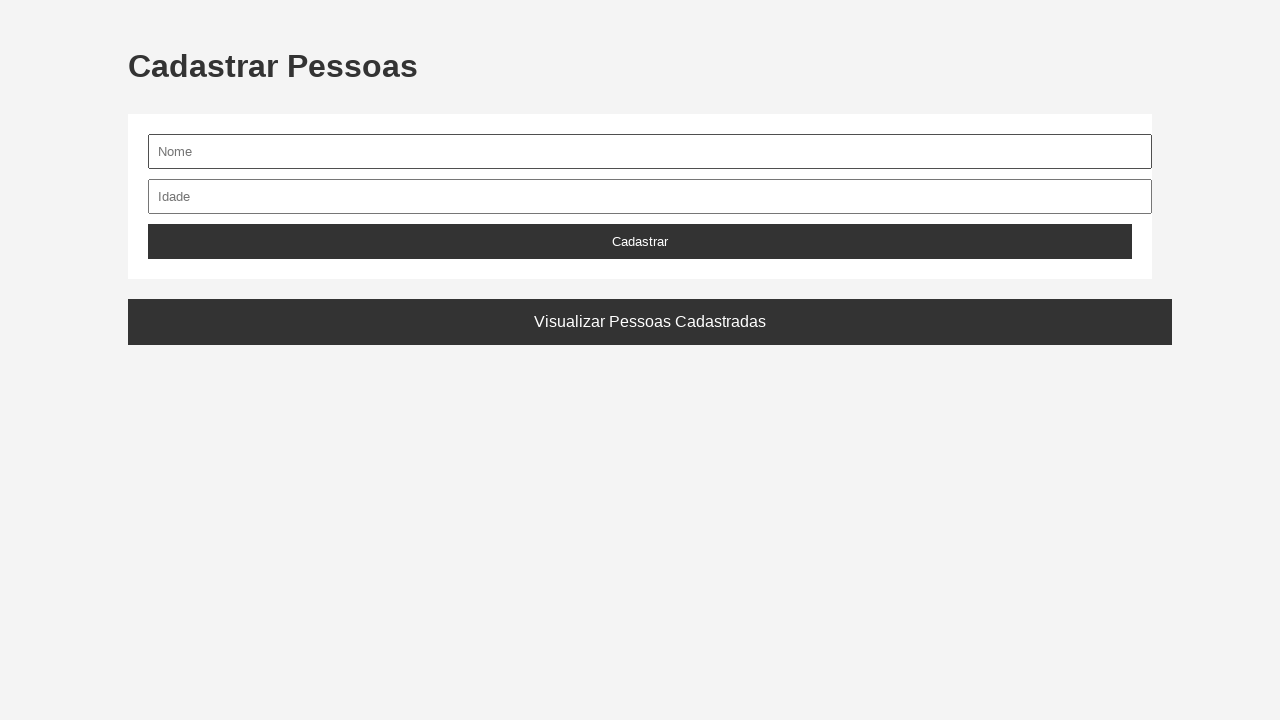

Verified that current URL contains 'index.html'
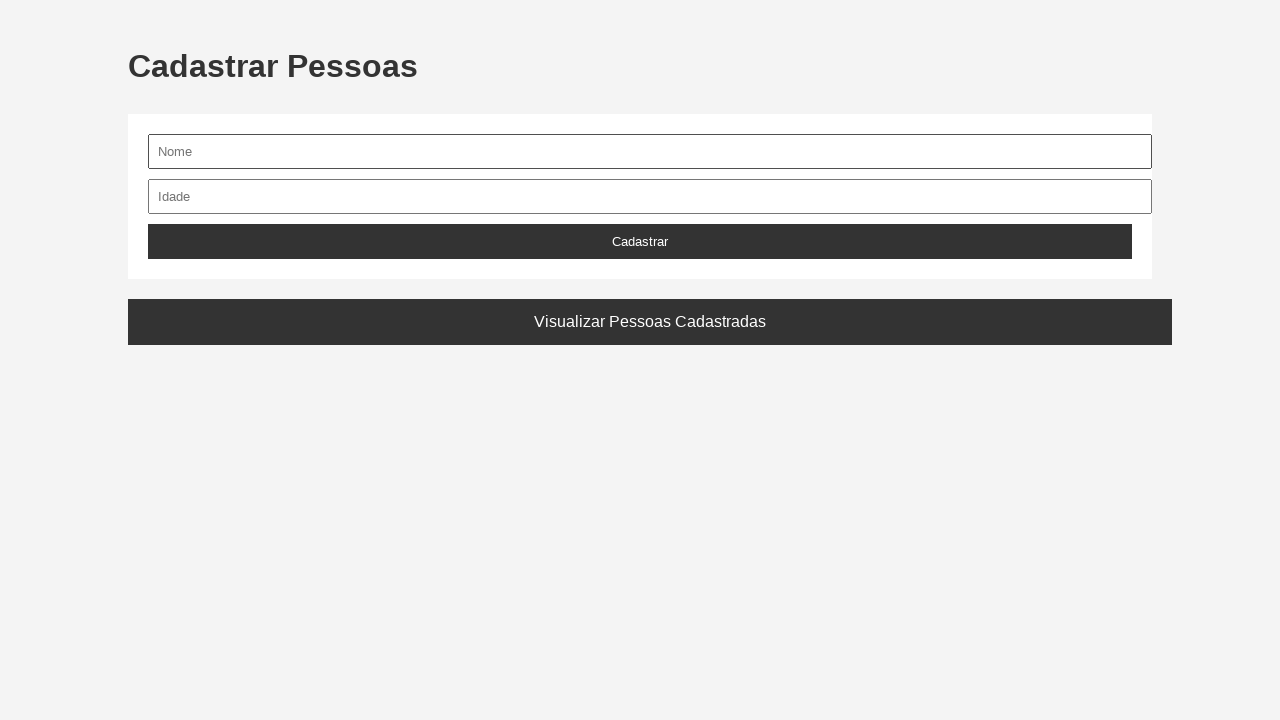

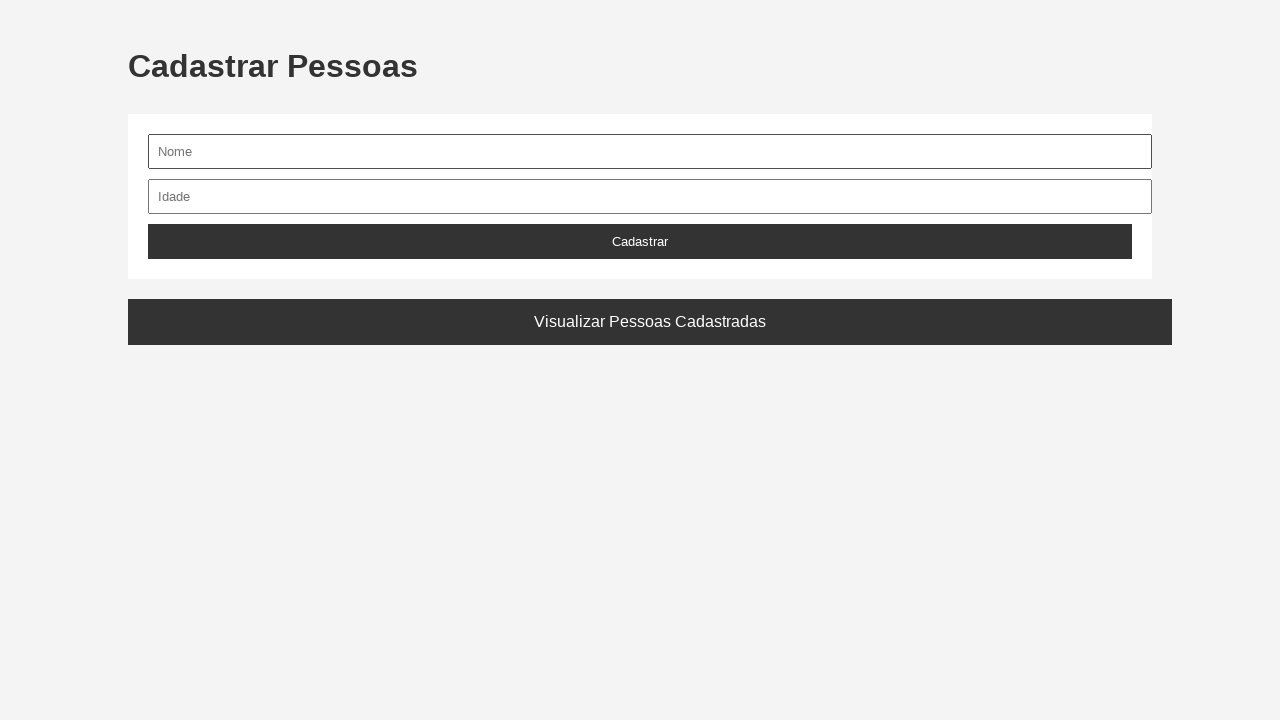